Tests click-hold-move-release sequence by clicking and holding on element A, moving to element B, then releasing

Starting URL: https://crossbrowsertesting.github.io/drag-and-drop

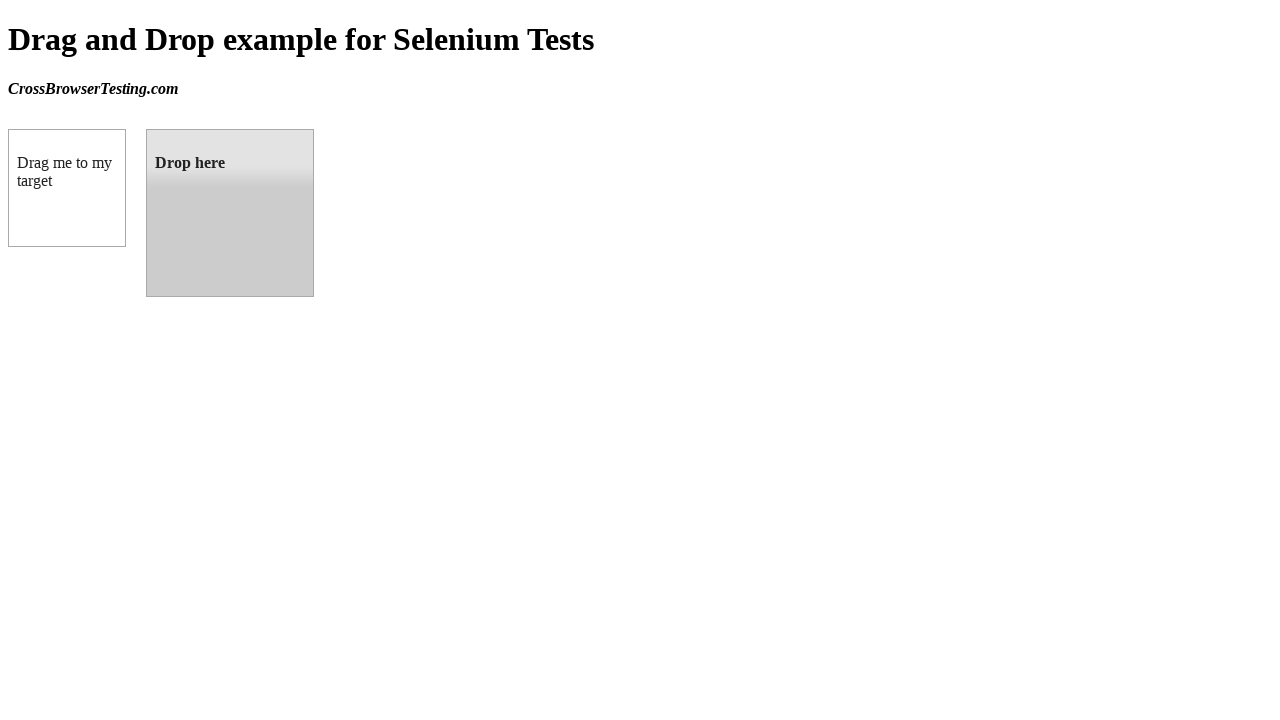

Located source element (box A - draggable)
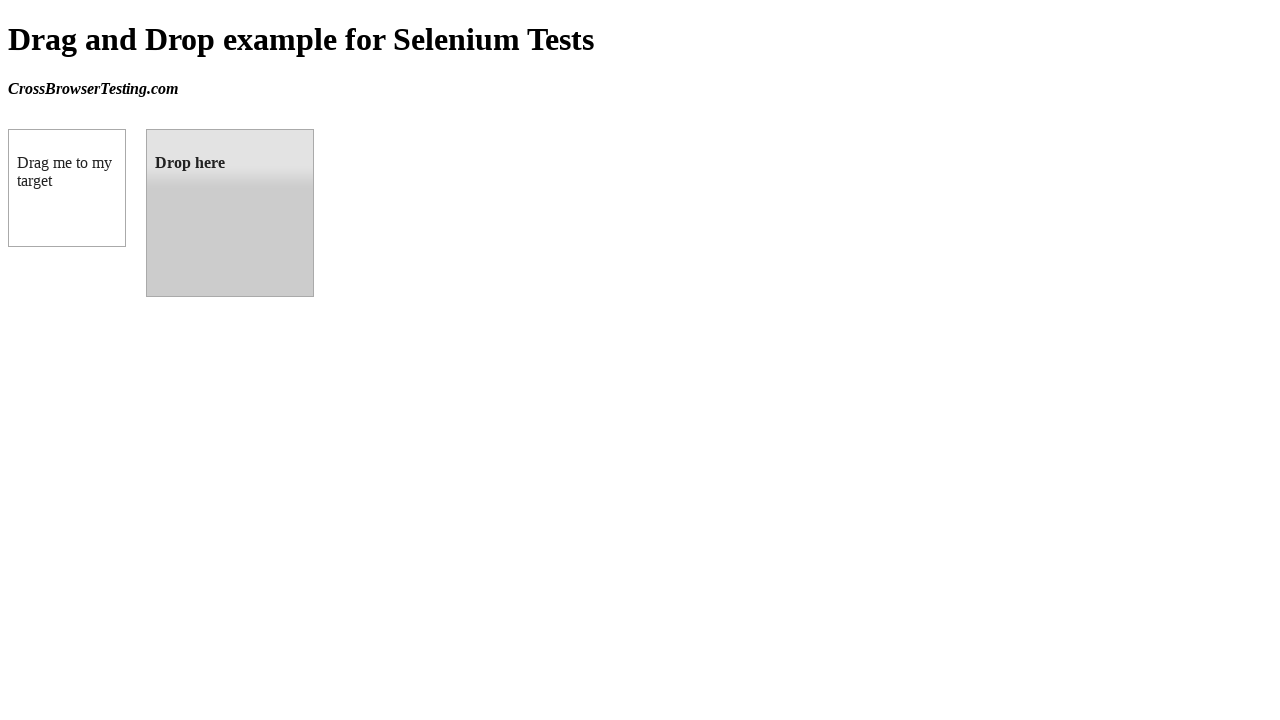

Located target element (box B - droppable)
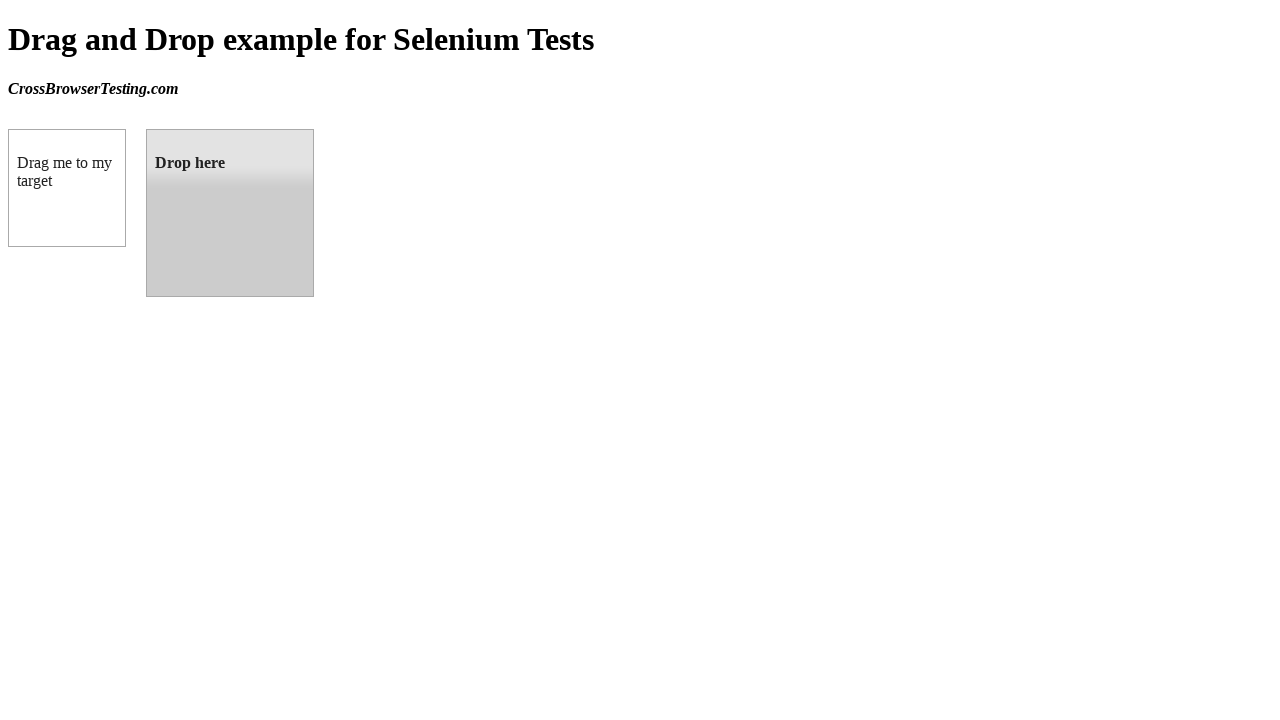

Retrieved bounding box of source element
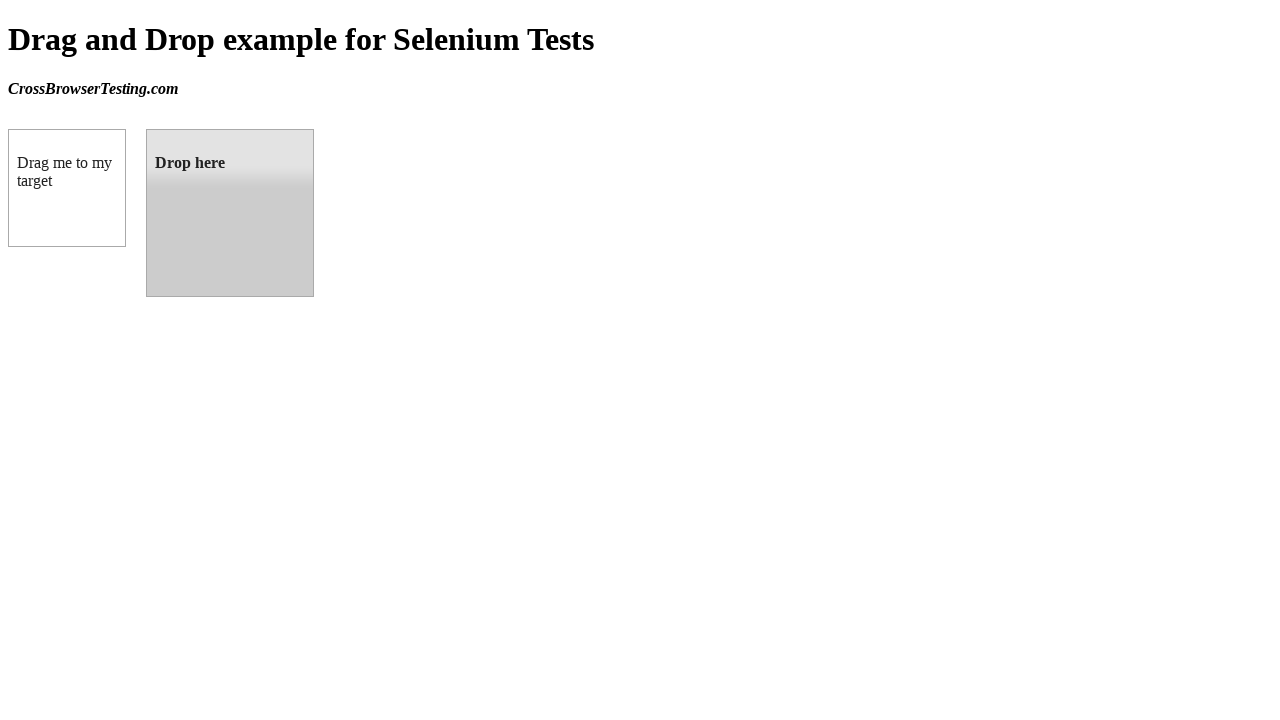

Retrieved bounding box of target element
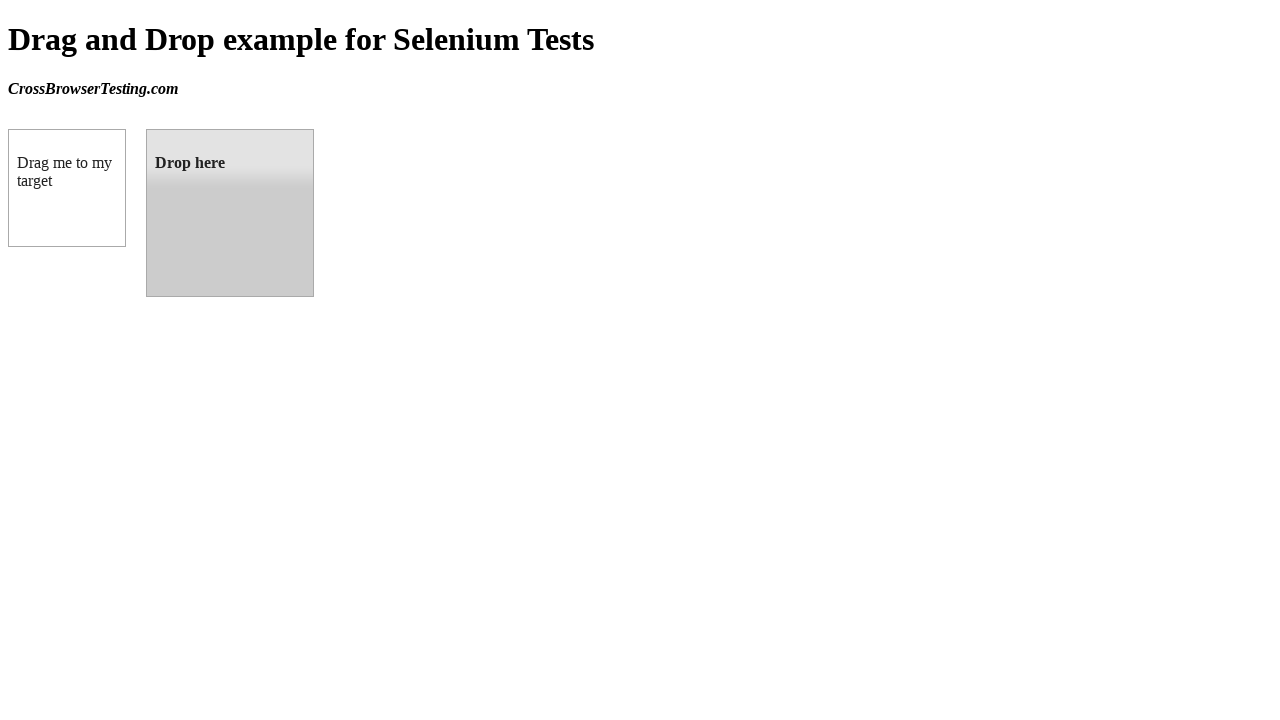

Moved mouse to center of source element (box A) at (67, 188)
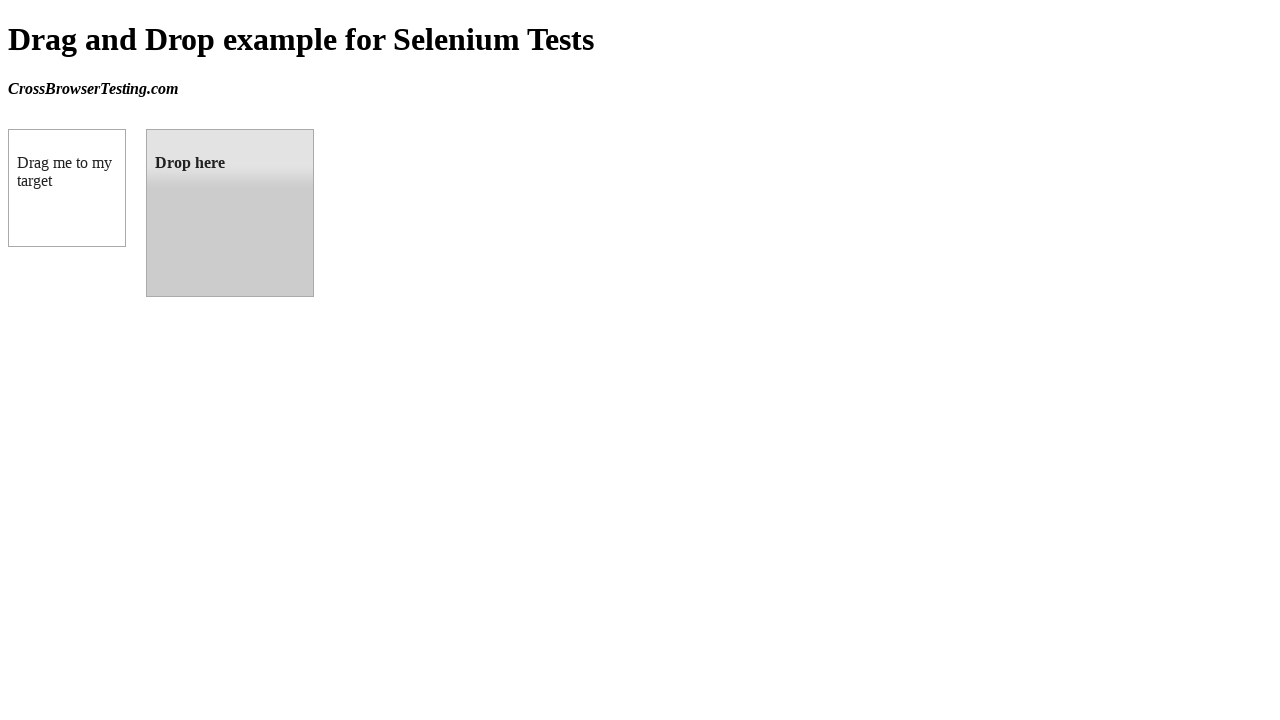

Pressed mouse button down to initiate drag at (67, 188)
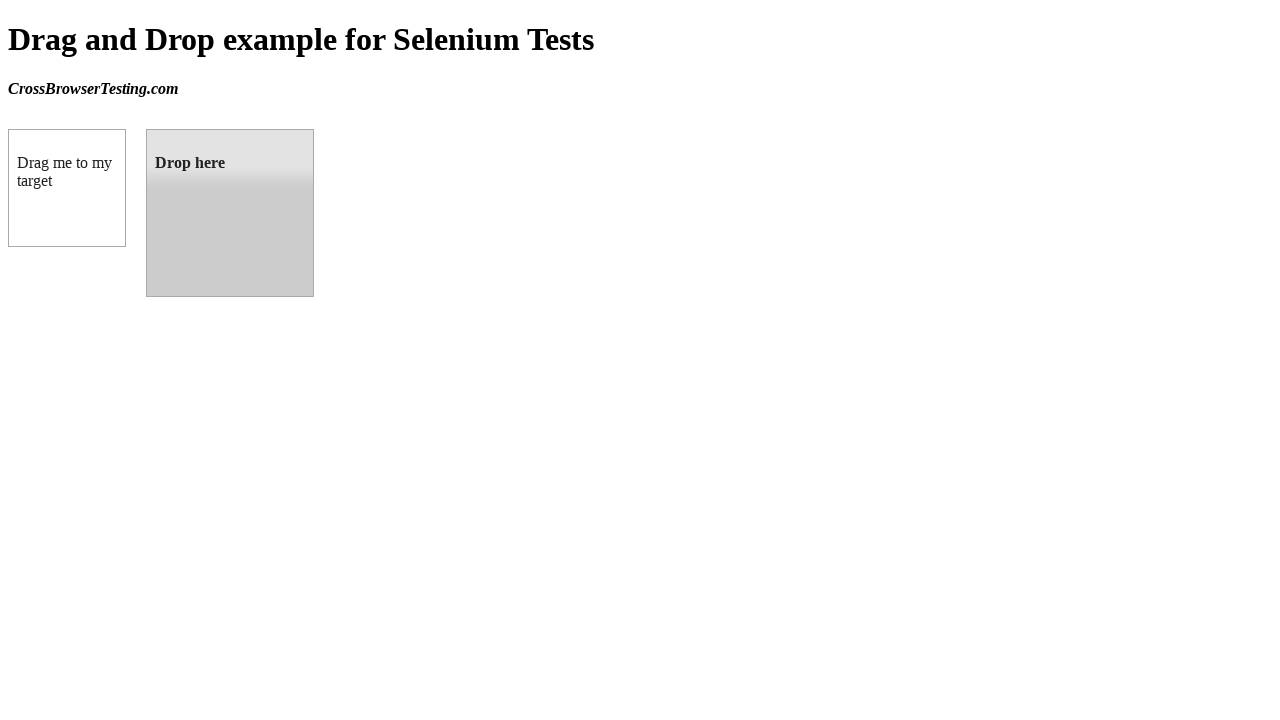

Dragged mouse to center of target element (box B) while holding button at (230, 213)
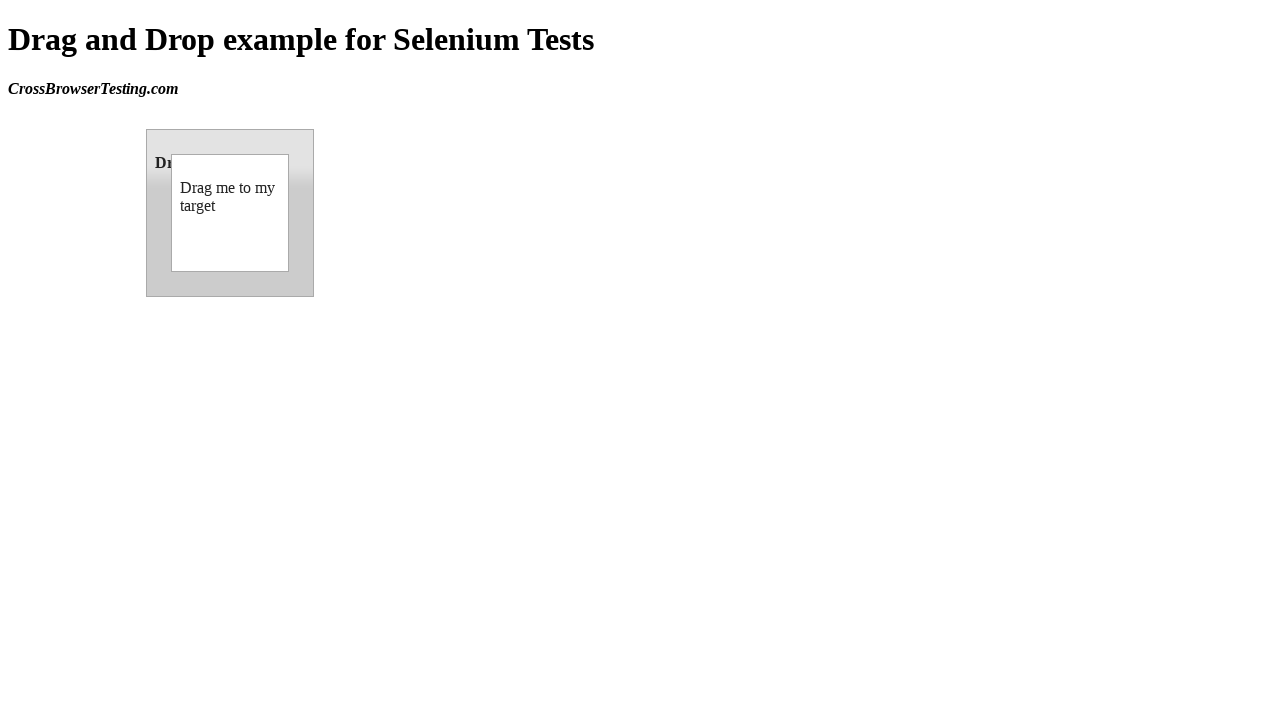

Released mouse button to complete drag and drop operation at (230, 213)
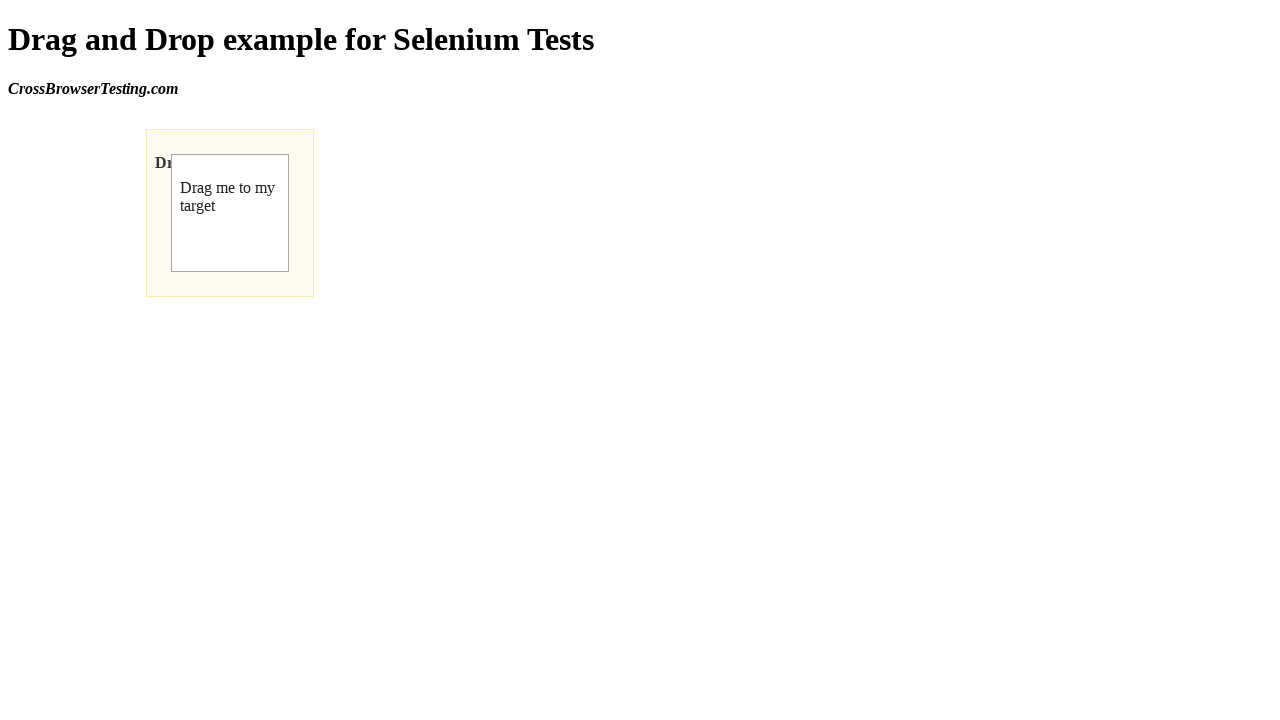

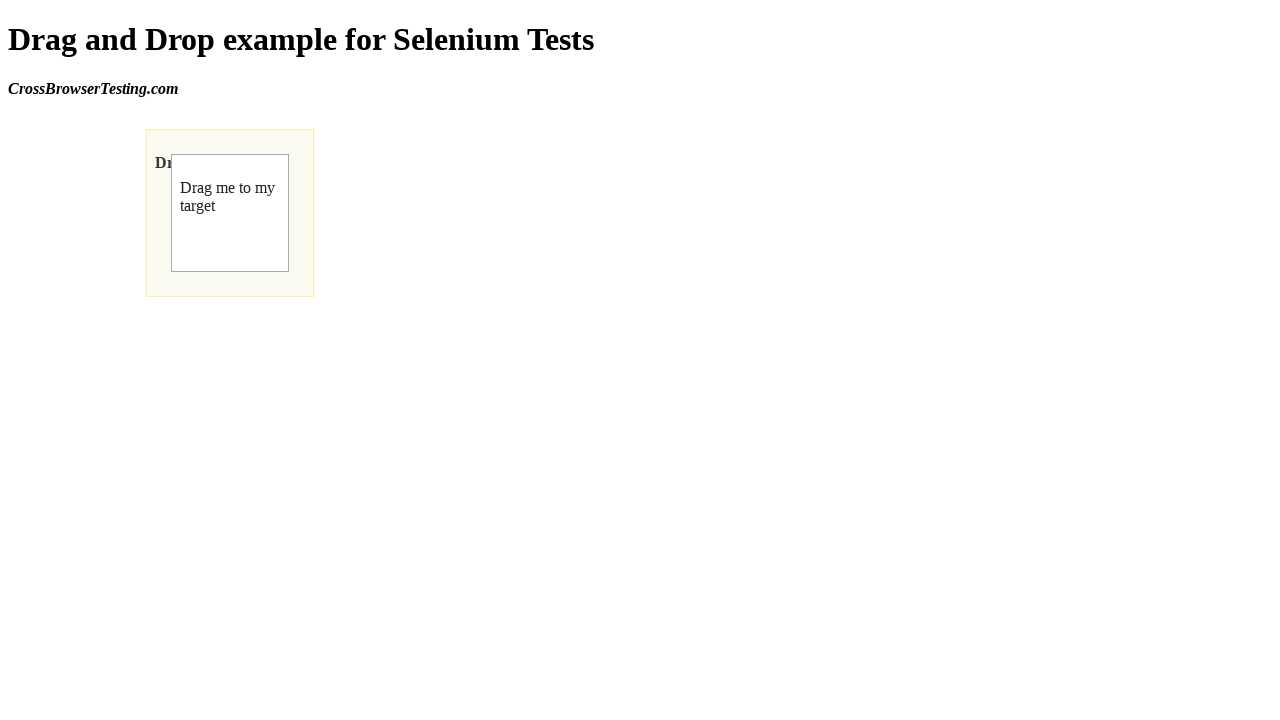